Tests a demo web form by filling in text input, password field, and textarea, then clicks a link to return to index and navigates back

Starting URL: https://www.selenium.dev/selenium/web/web-form.html

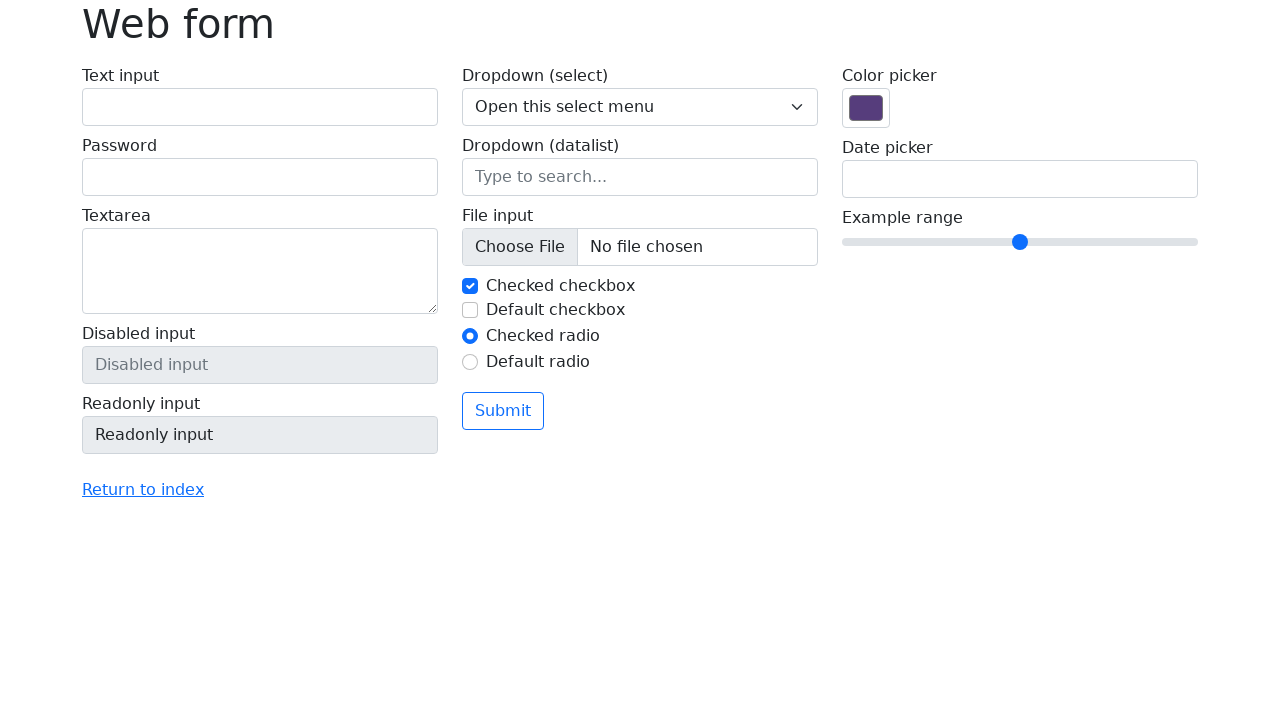

Filled text input field with 'Manual Testing' on input#my-text-id
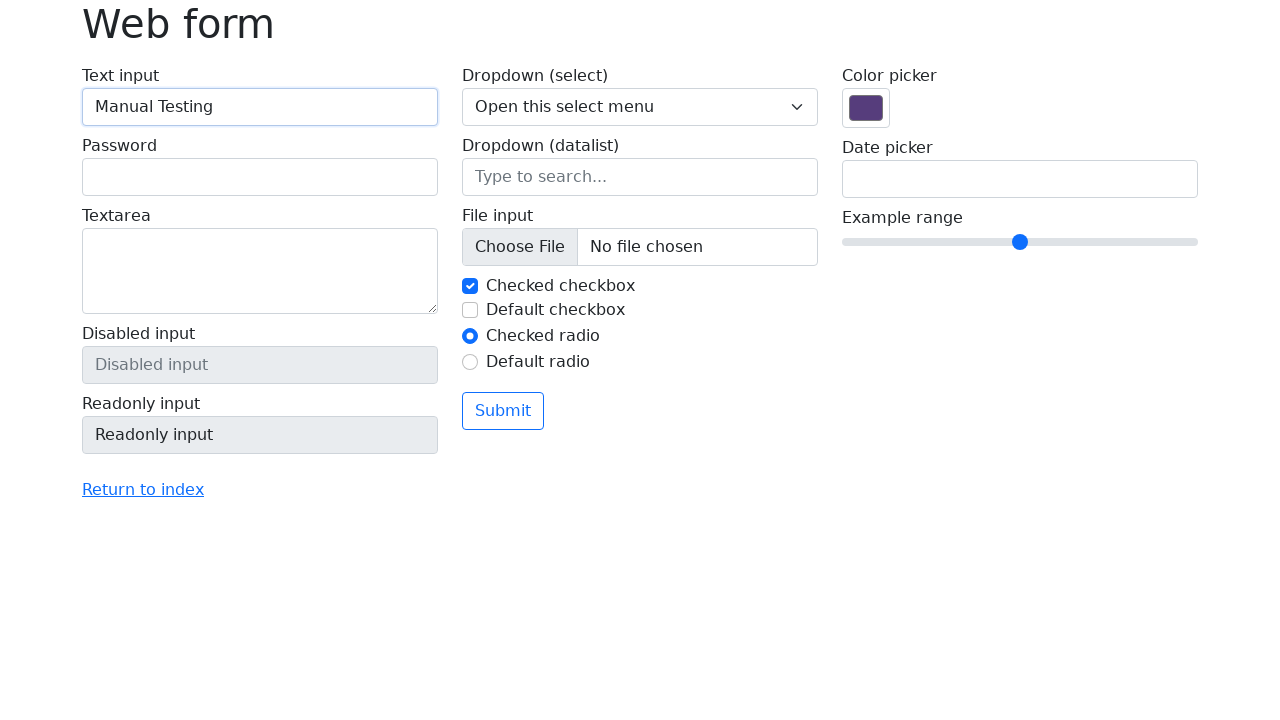

Filled password field with 'abc@123' on input[name='my-password']
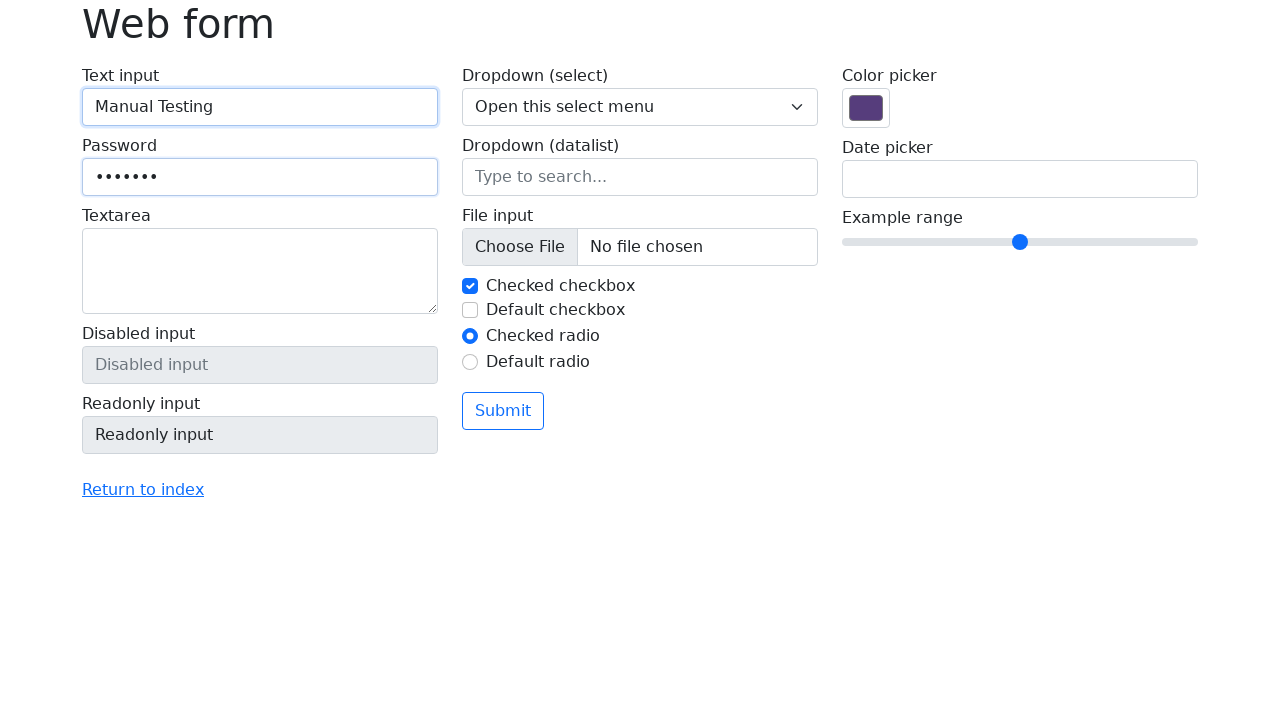

Filled textarea with 'for manual testing' on textarea[name='my-textarea']
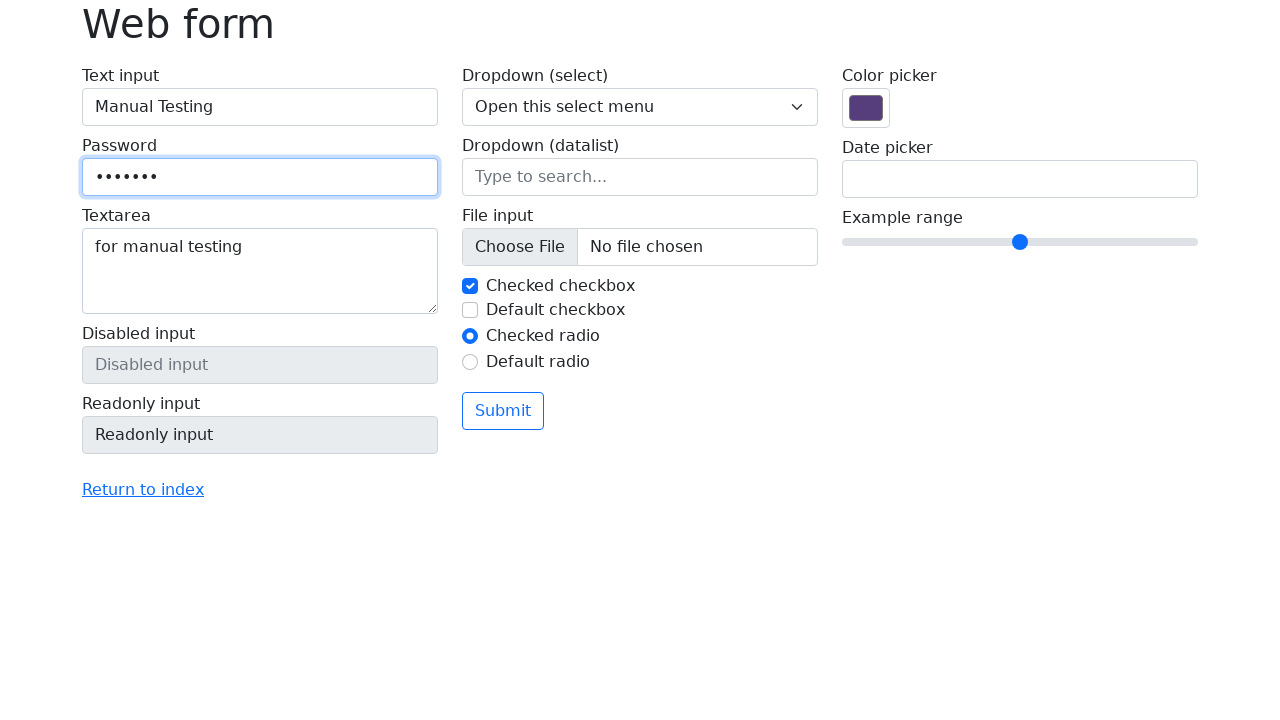

Clicked 'Return to index' link at (143, 490) on text=Return to index
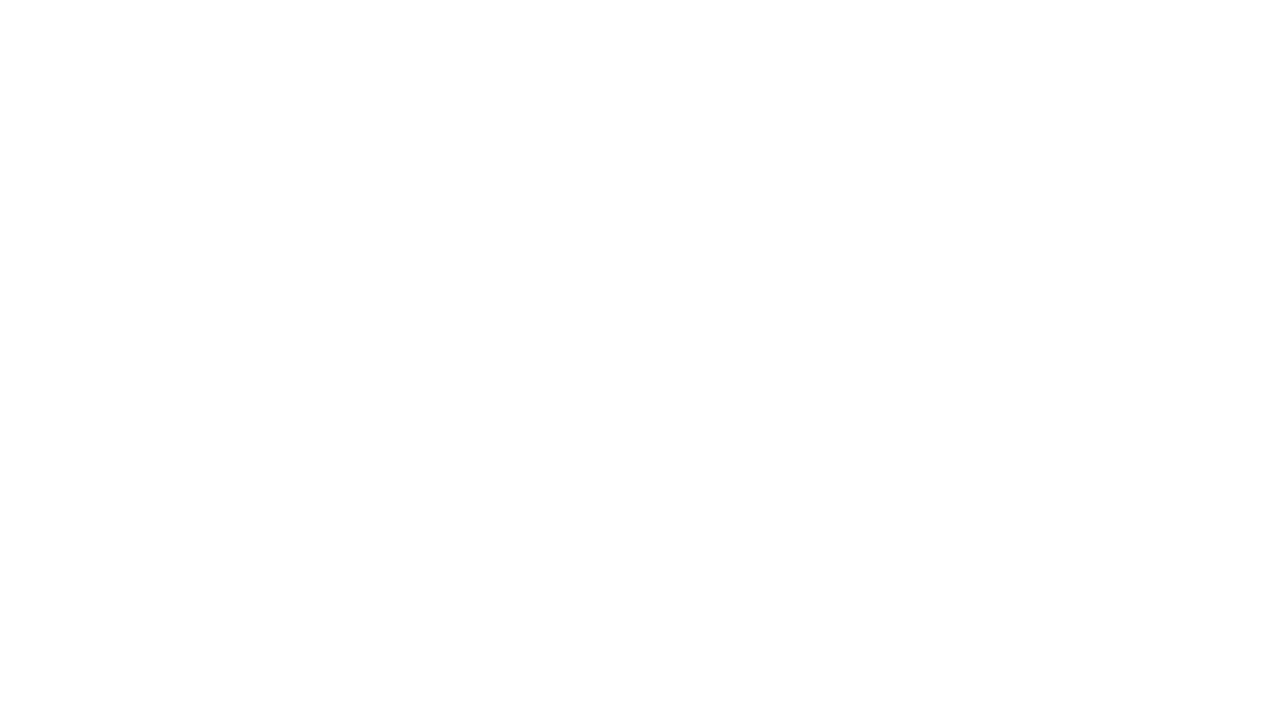

Waited for page load to complete on index page
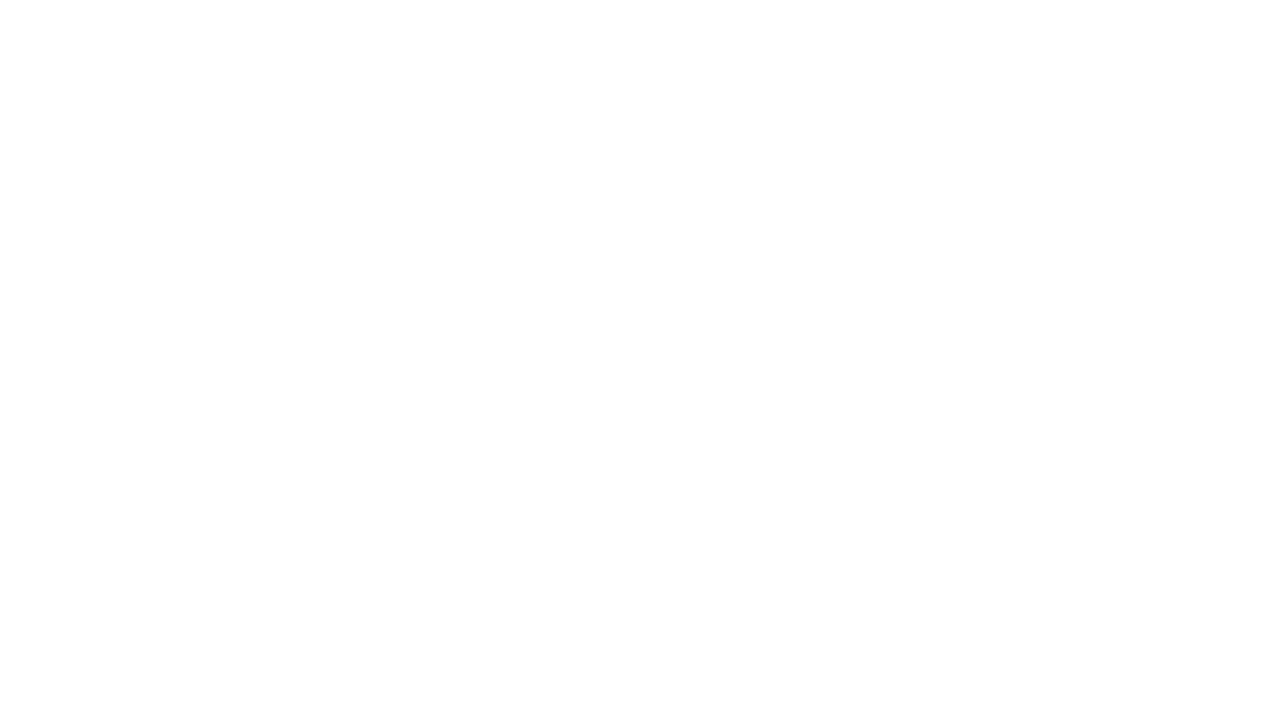

Navigated back to web form page
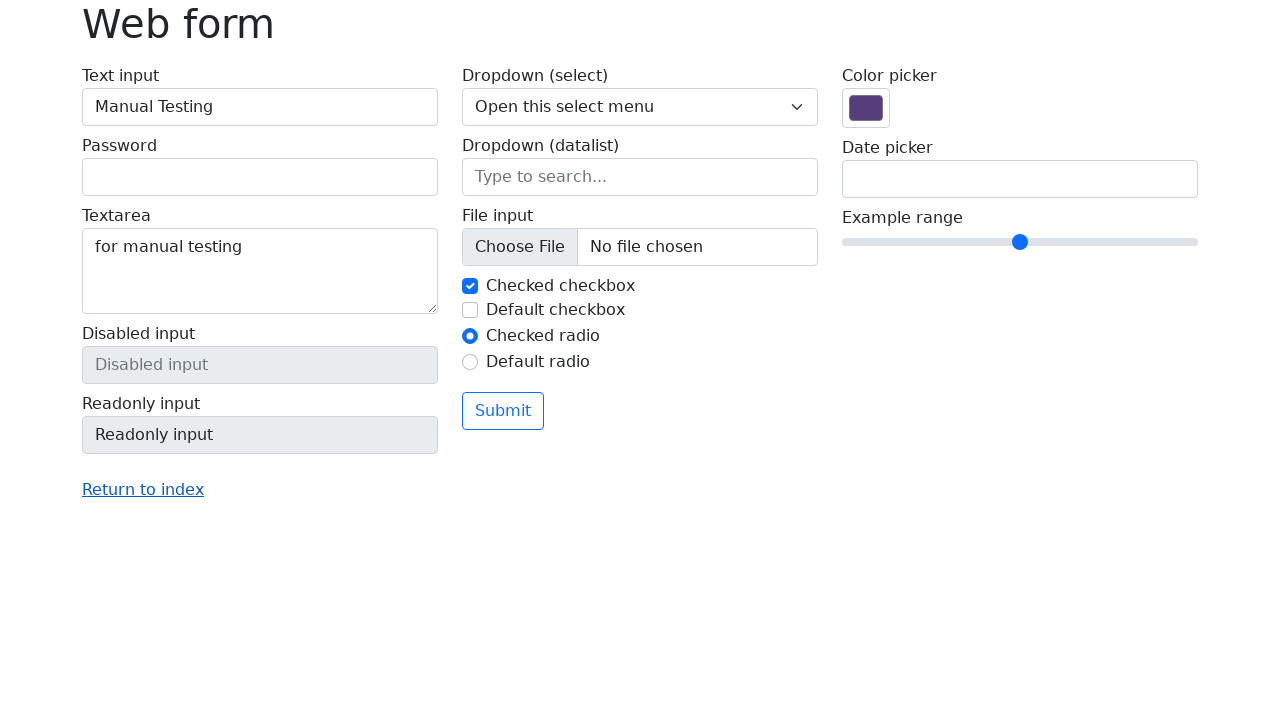

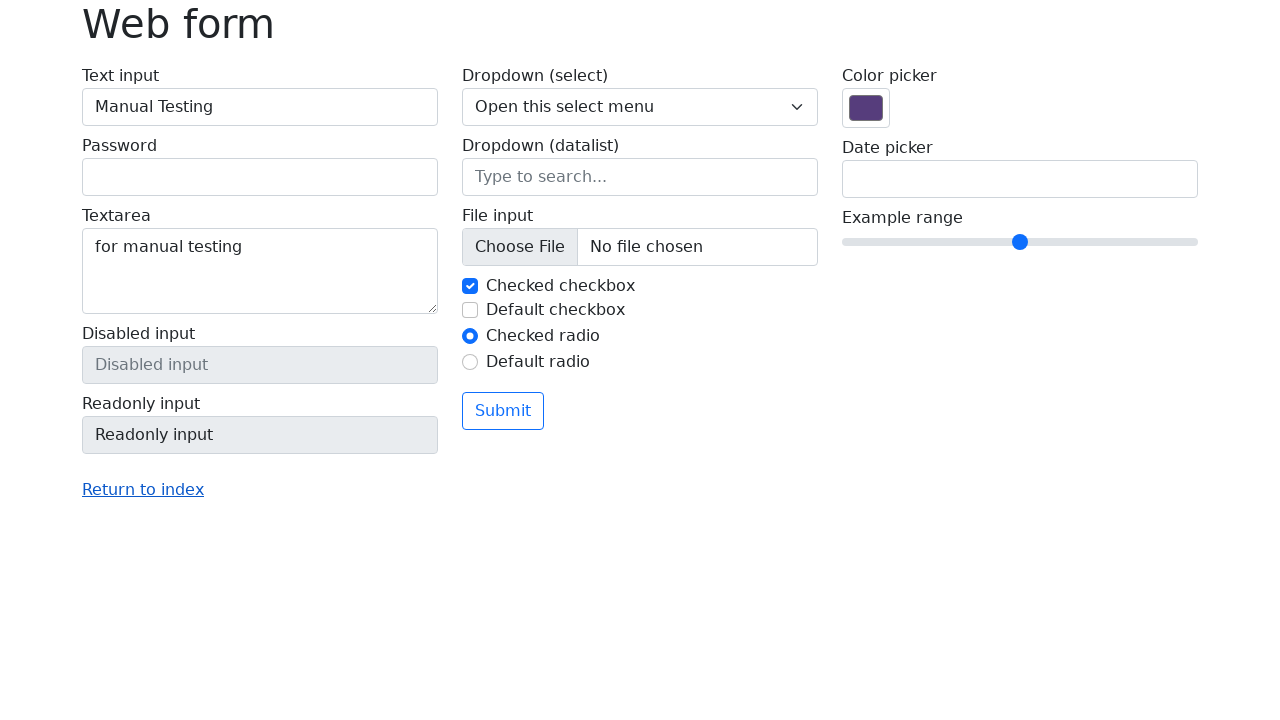